Demonstrates browser cookie management by adding a cookie, retrieving it, and then deleting cookies from the browser session.

Starting URL: https://www.geeksforgeeks.org/

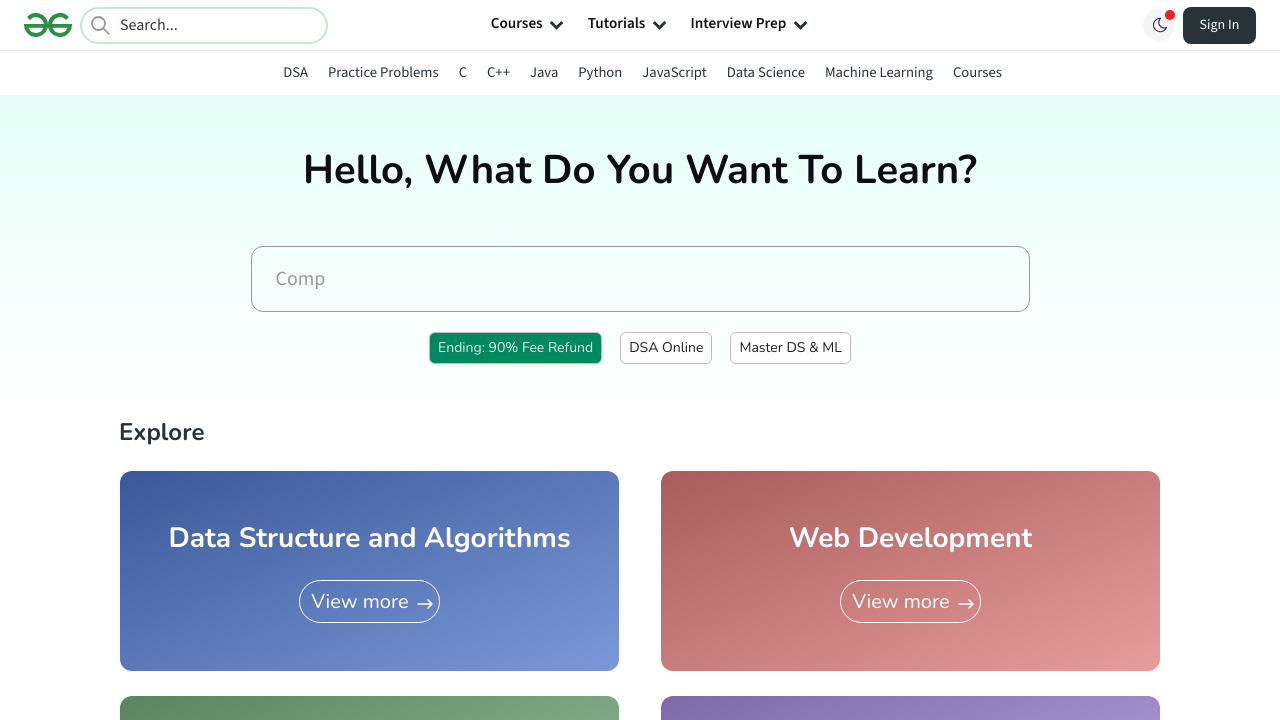

Added cookie 'foo' with value 'bar' to browser context
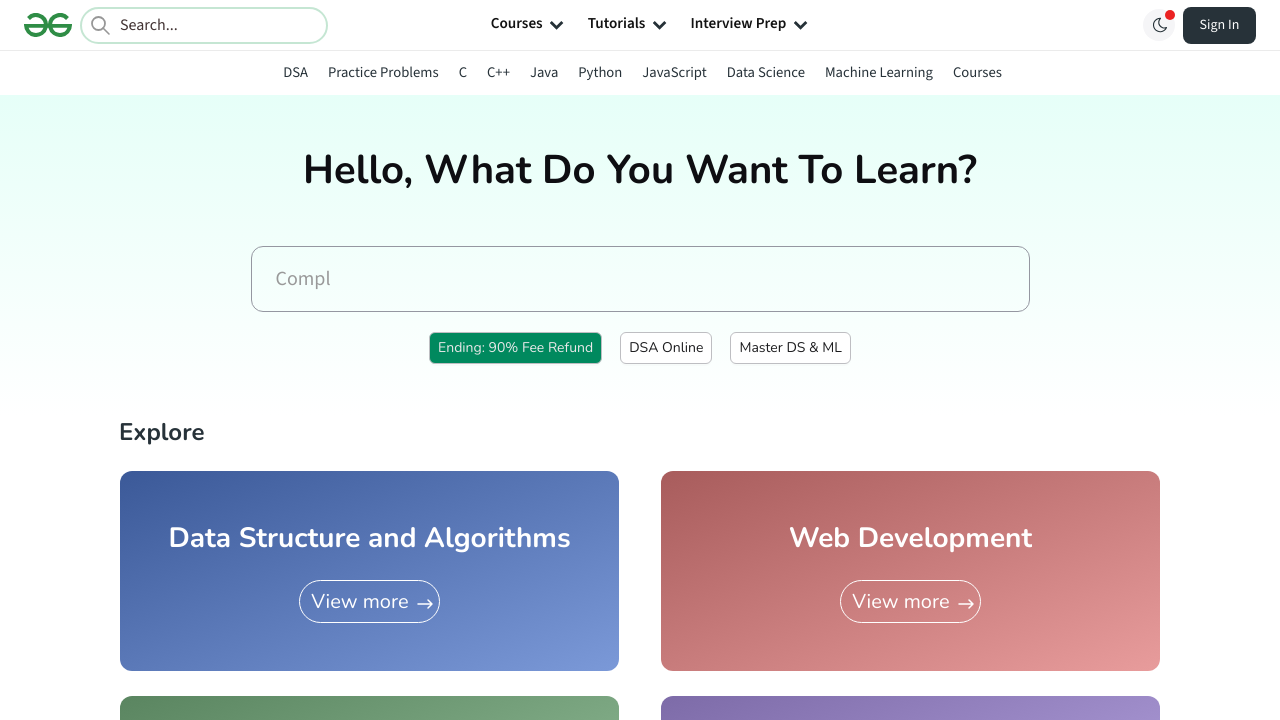

Retrieved all cookies from browser context
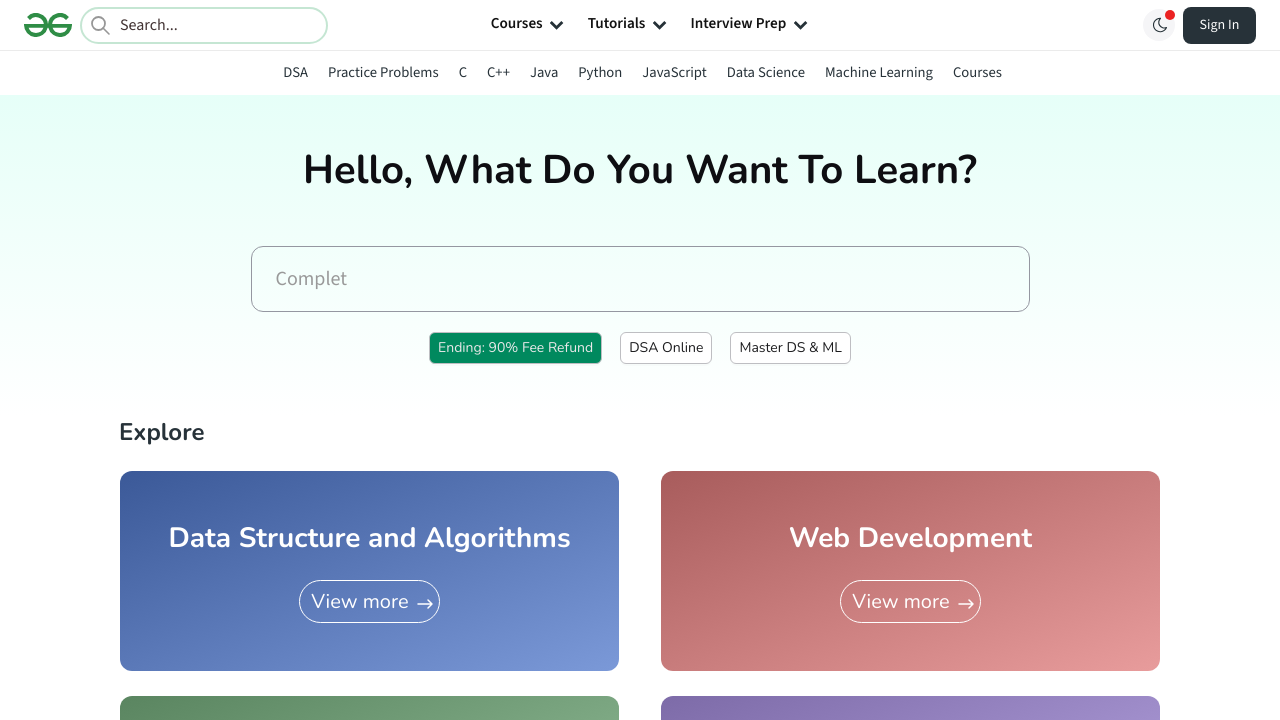

Located the 'foo' cookie in the list of all cookies
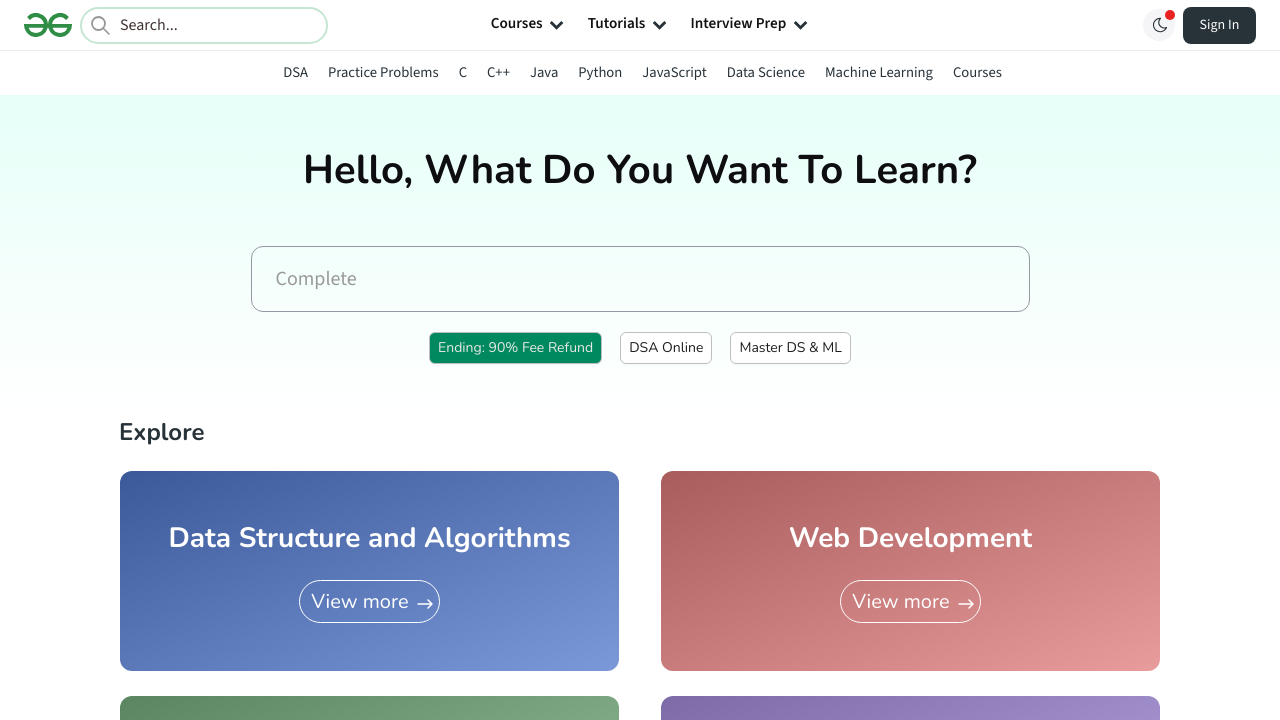

Retrieved full list of all cookies in current context
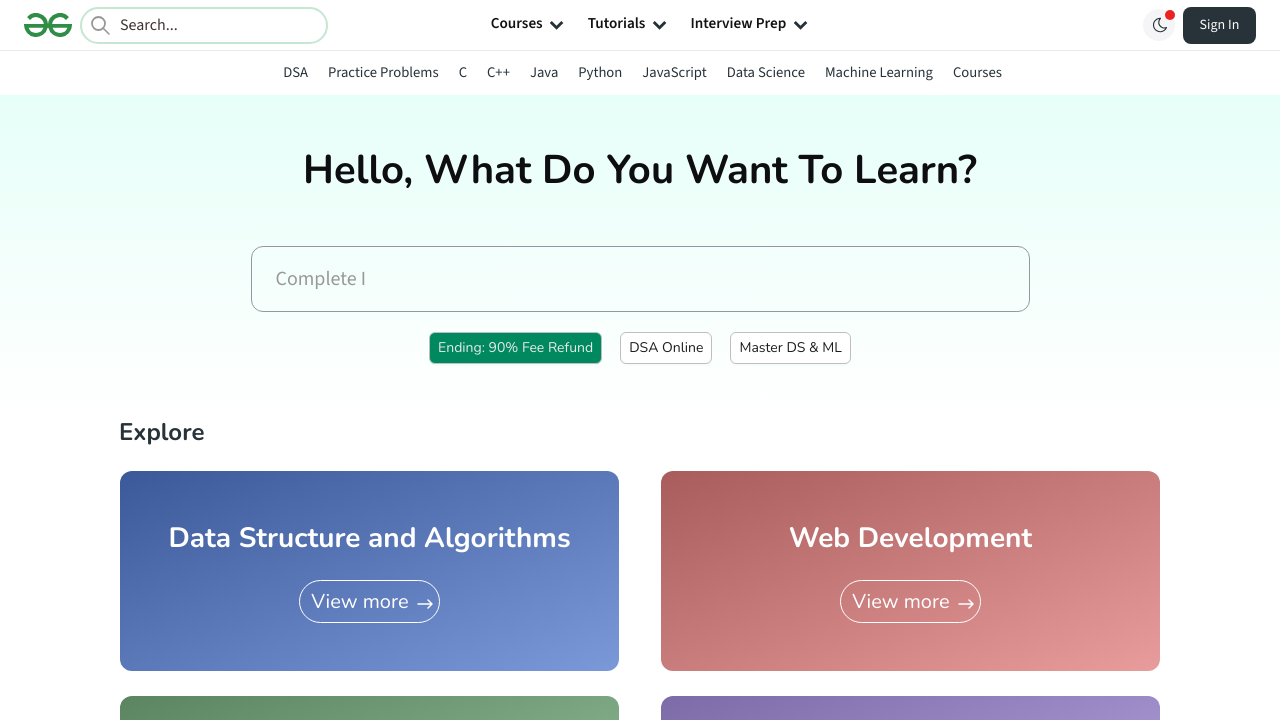

Cleared all cookies from browser context
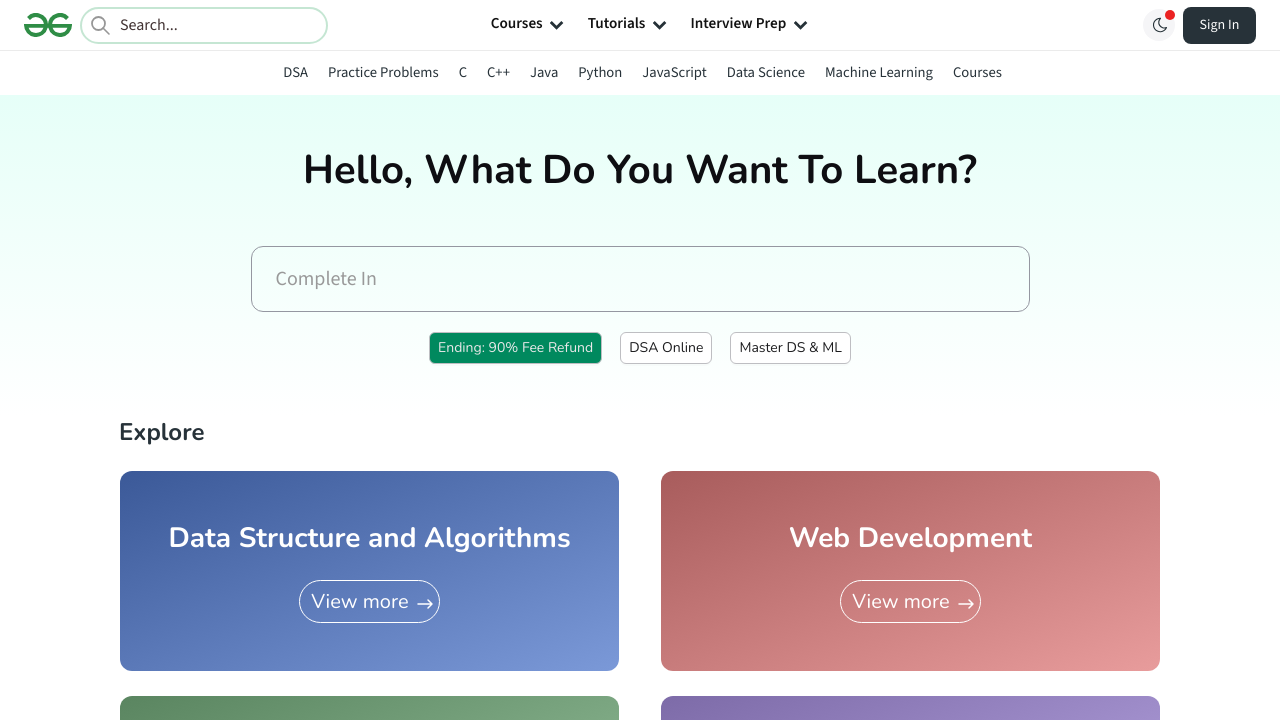

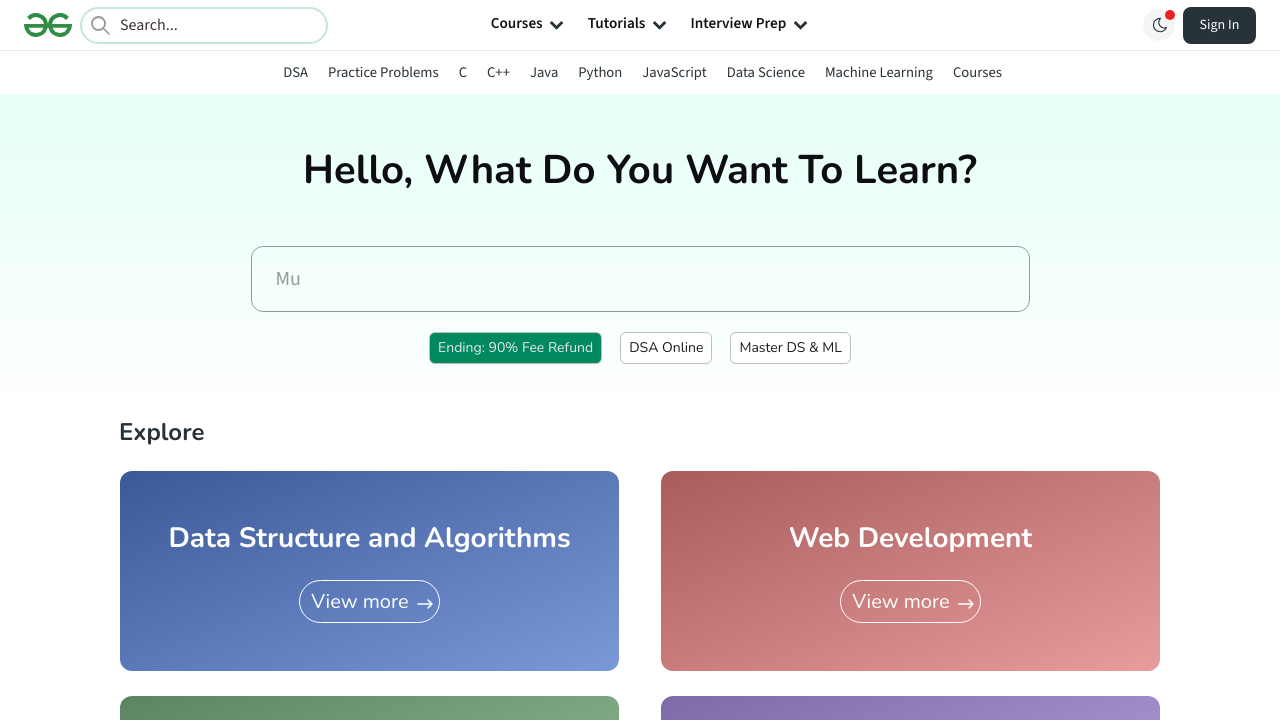